Tests handling of JavaScript alert popup by clicking a button to trigger the alert and then dismissing it

Starting URL: https://omayo.blogspot.com

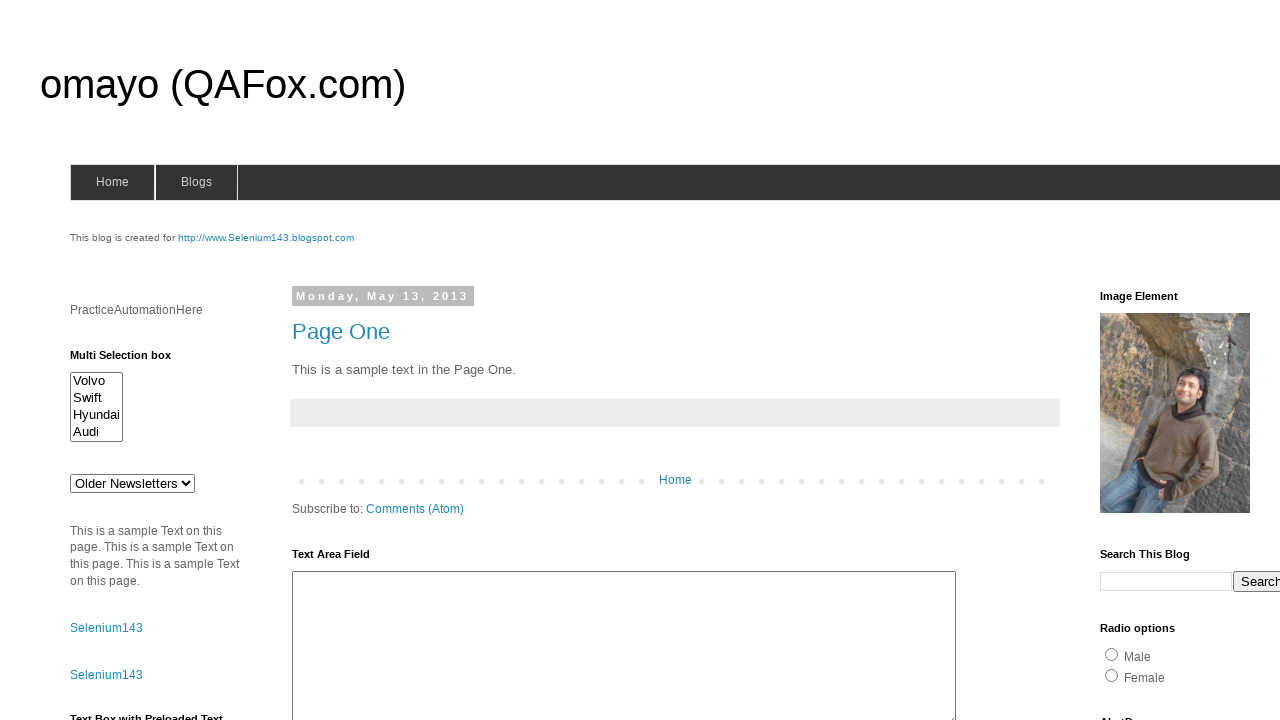

Clicked alert button to trigger JavaScript alert popup at (1154, 361) on #alert1
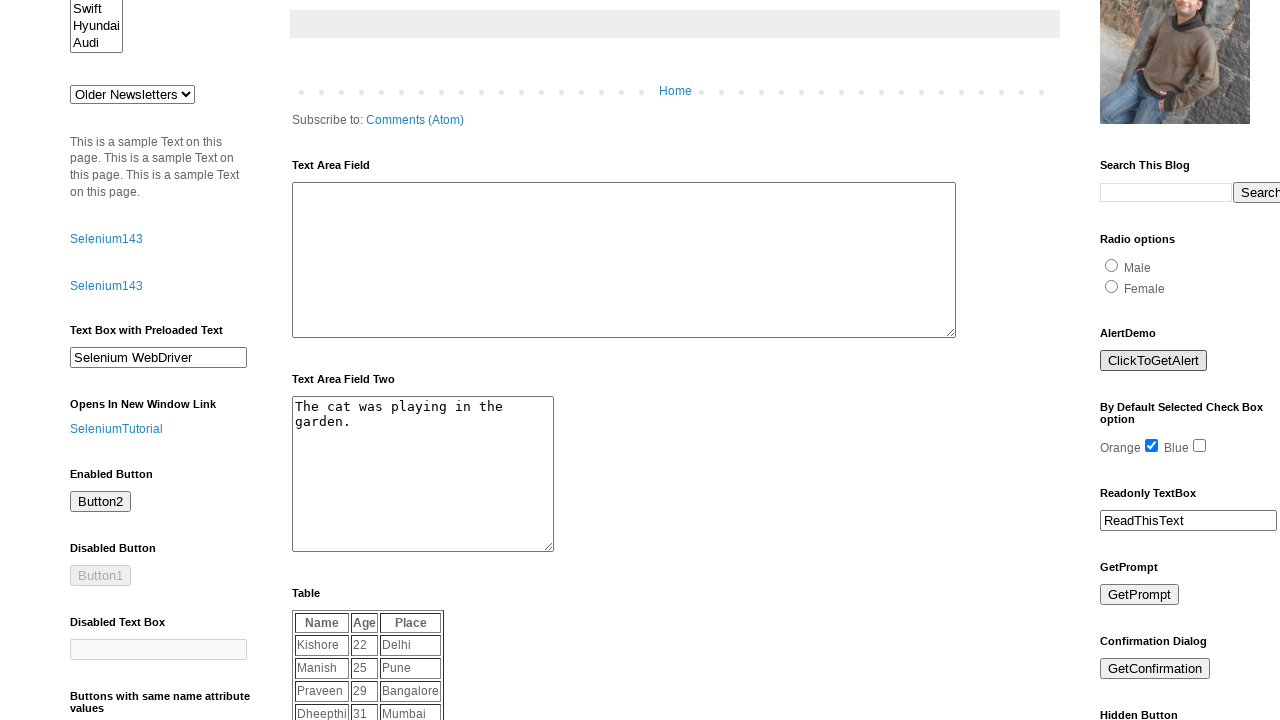

Set up dialog handler to dismiss alert popup
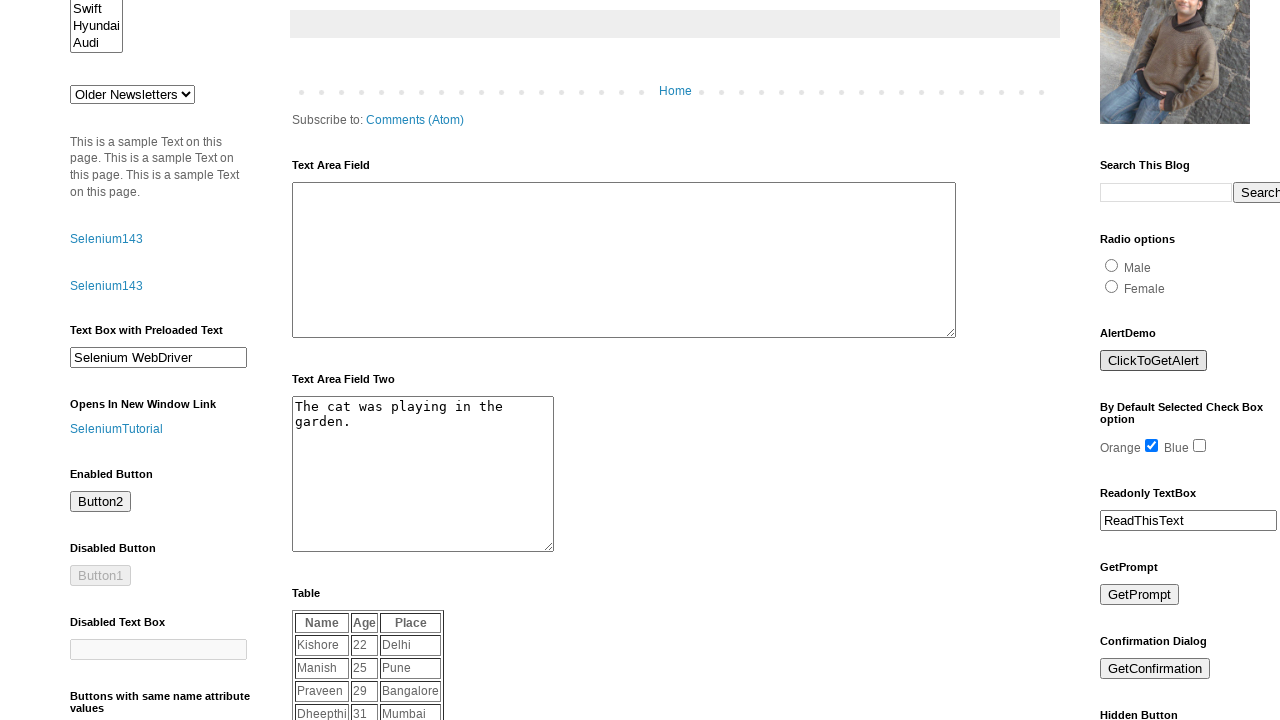

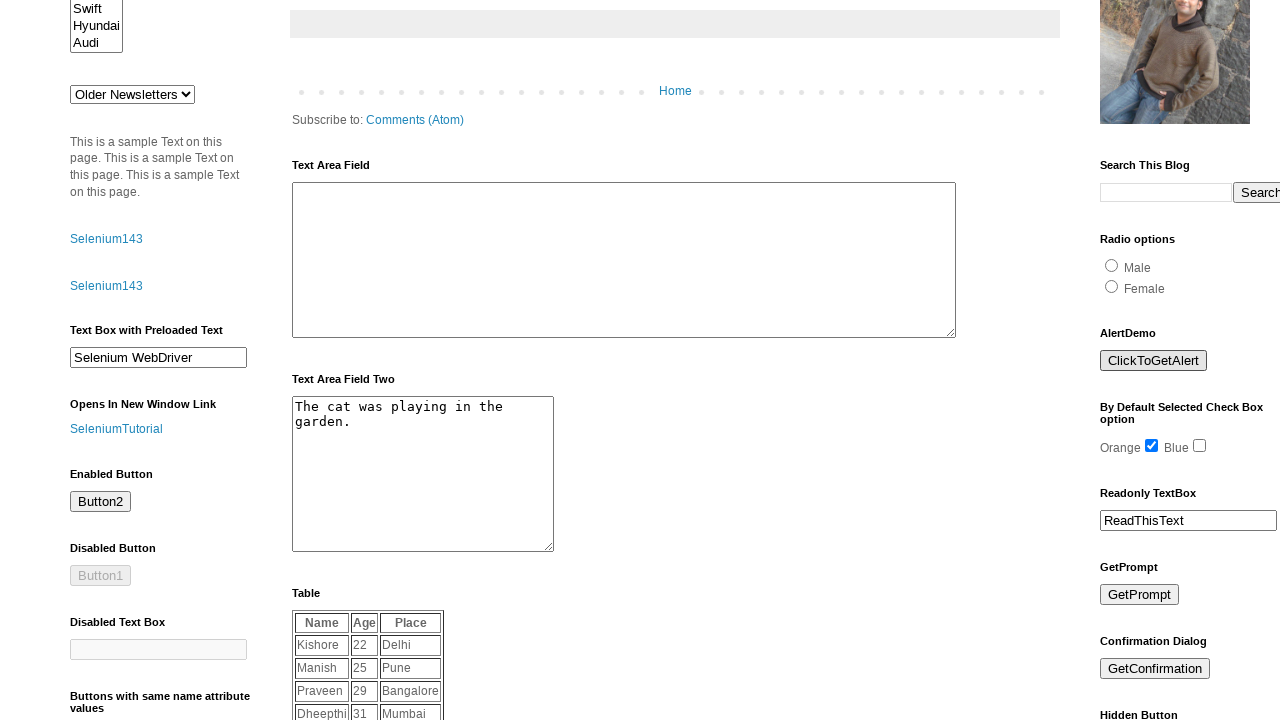